Tests a math challenge form by reading a value from the page, calculating the answer using a mathematical formula (log of absolute value of 12*sin(x)), filling in the answer, checking required checkboxes, and submitting the form.

Starting URL: https://suninjuly.github.io/math.html

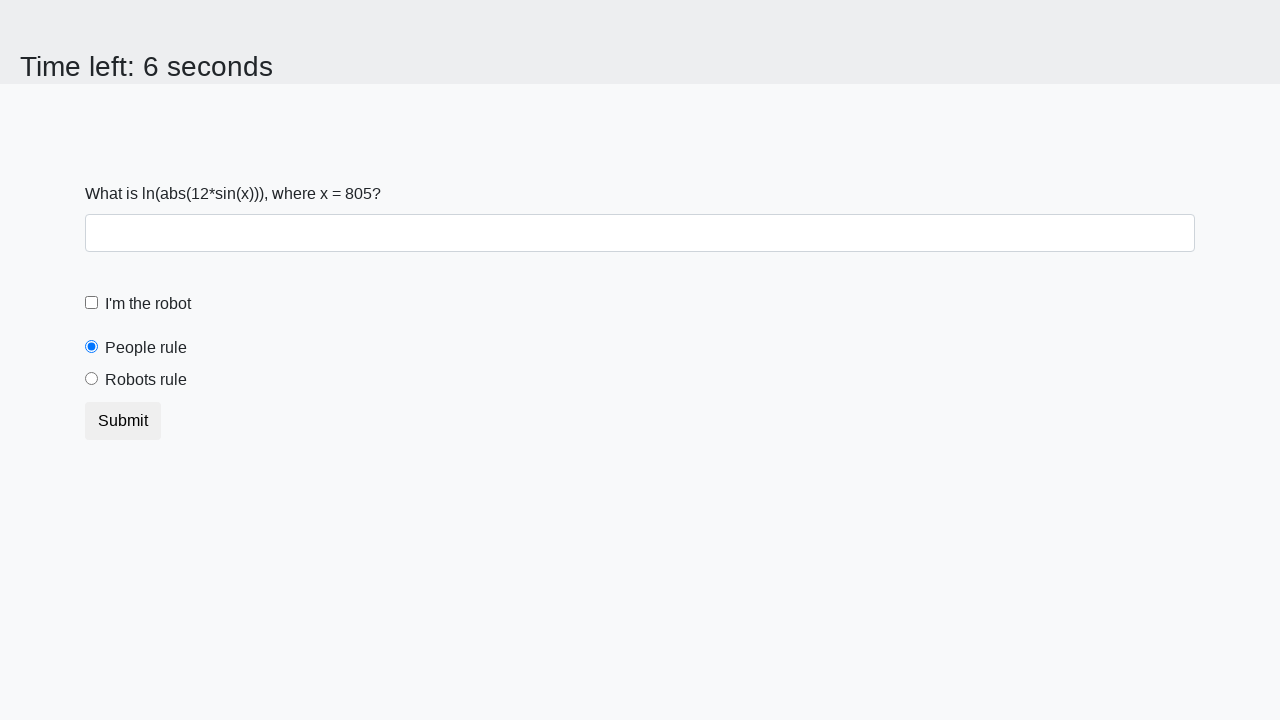

Located the x value element on the math challenge page
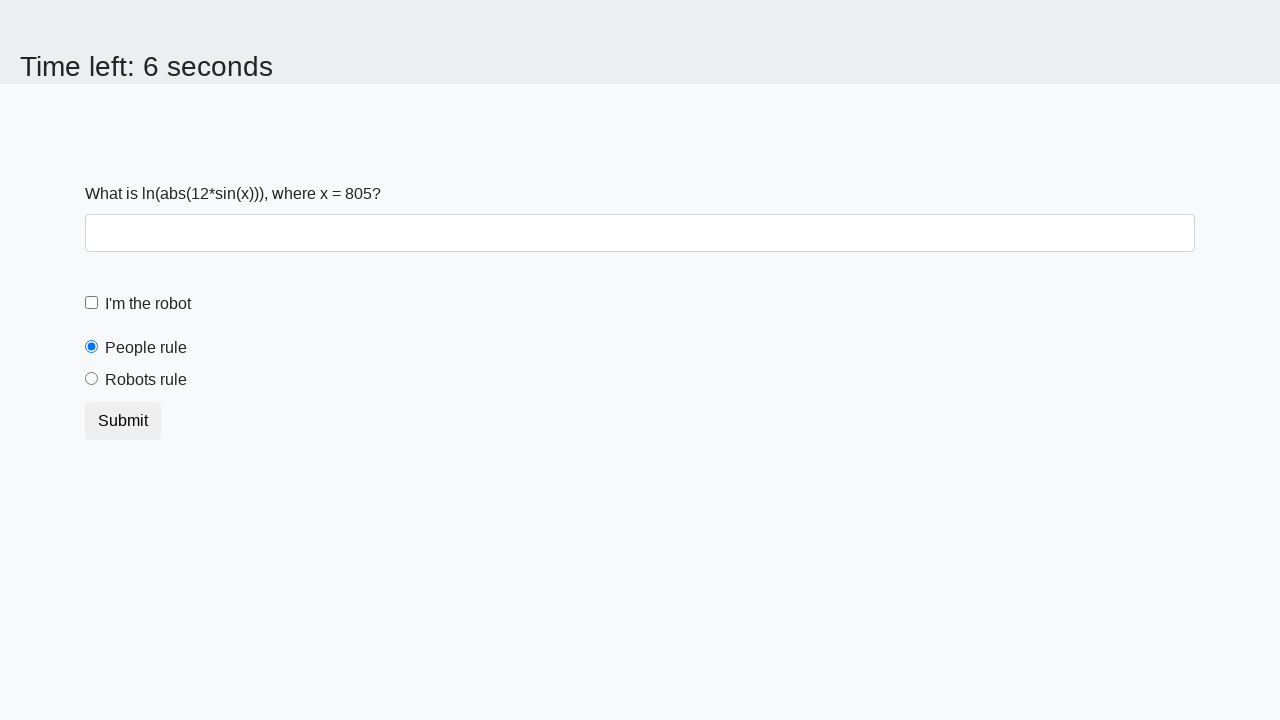

Read x value from the page: 805
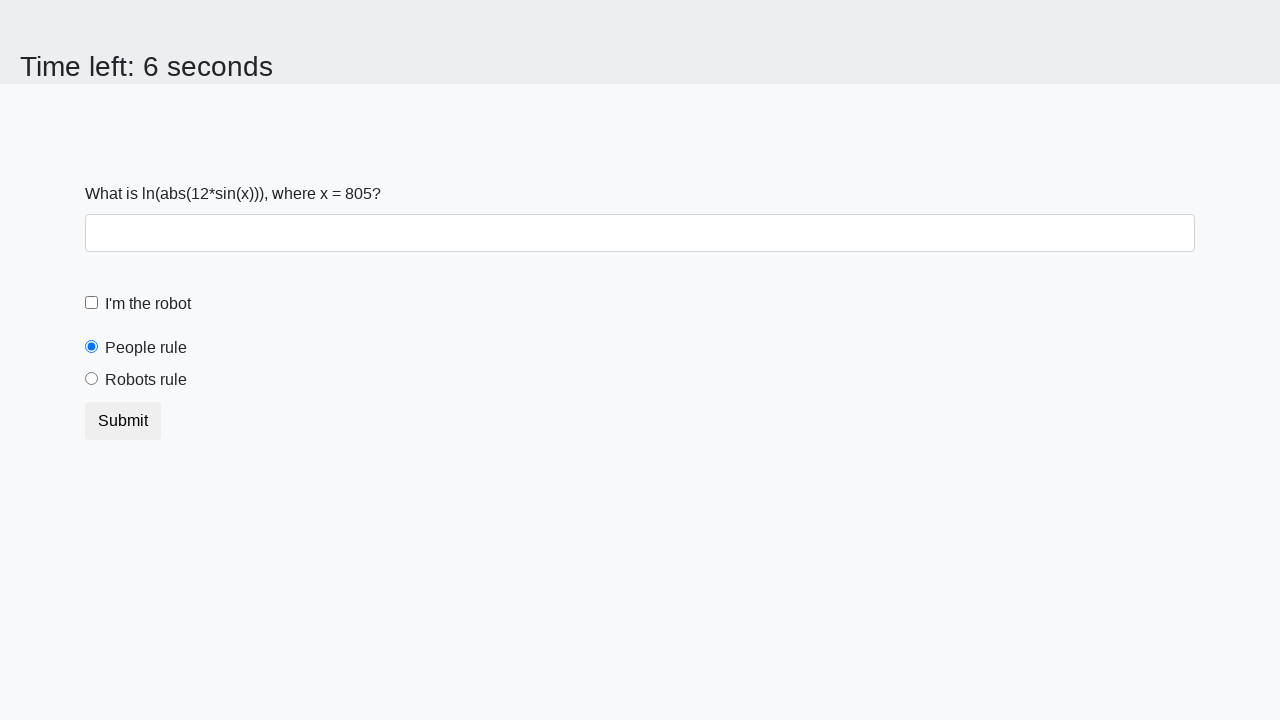

Calculated answer using formula log(abs(12*sin(x))): 2.104093765231223
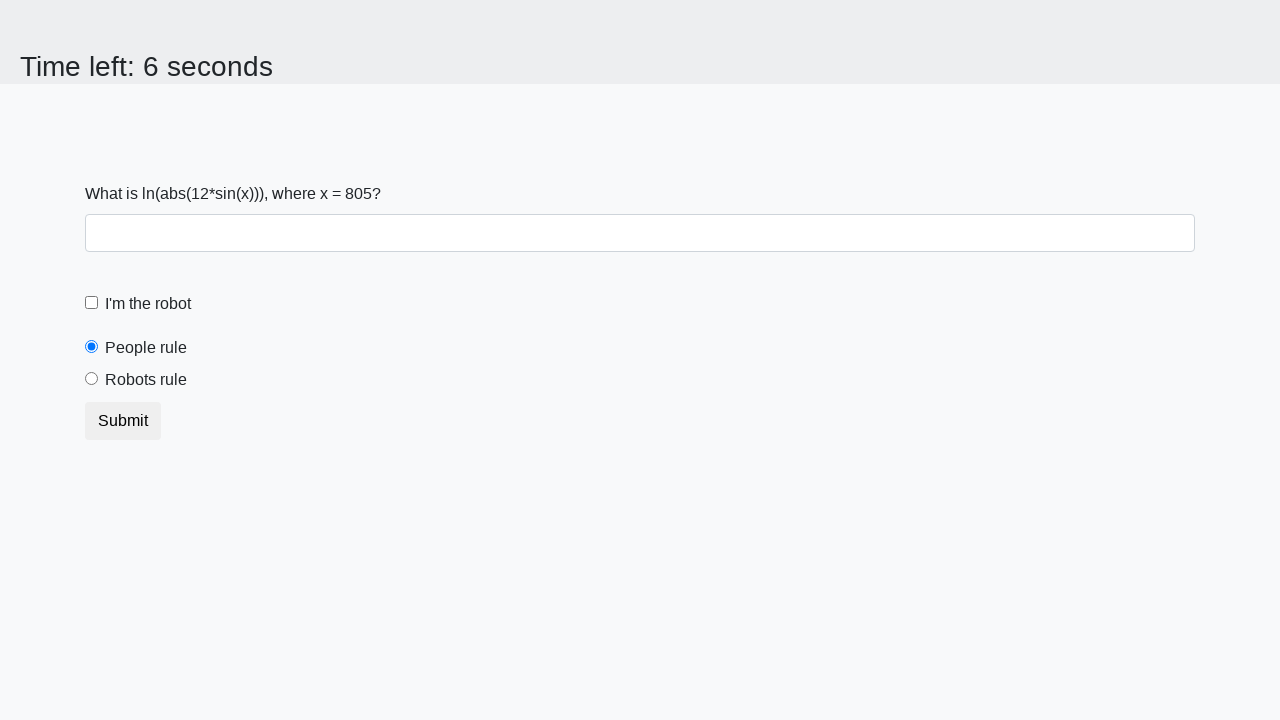

Filled answer field with calculated value: 2.104093765231223 on #answer
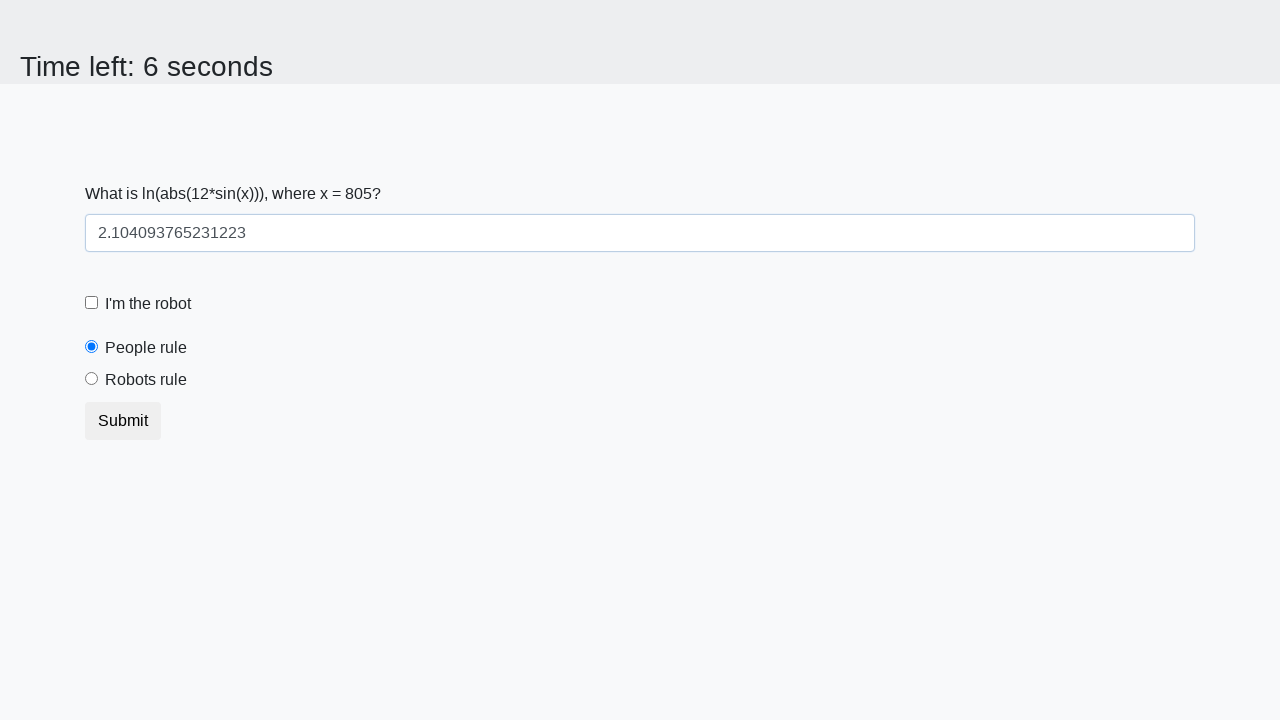

Checked the robot checkbox at (148, 304) on label[for='robotCheckbox']
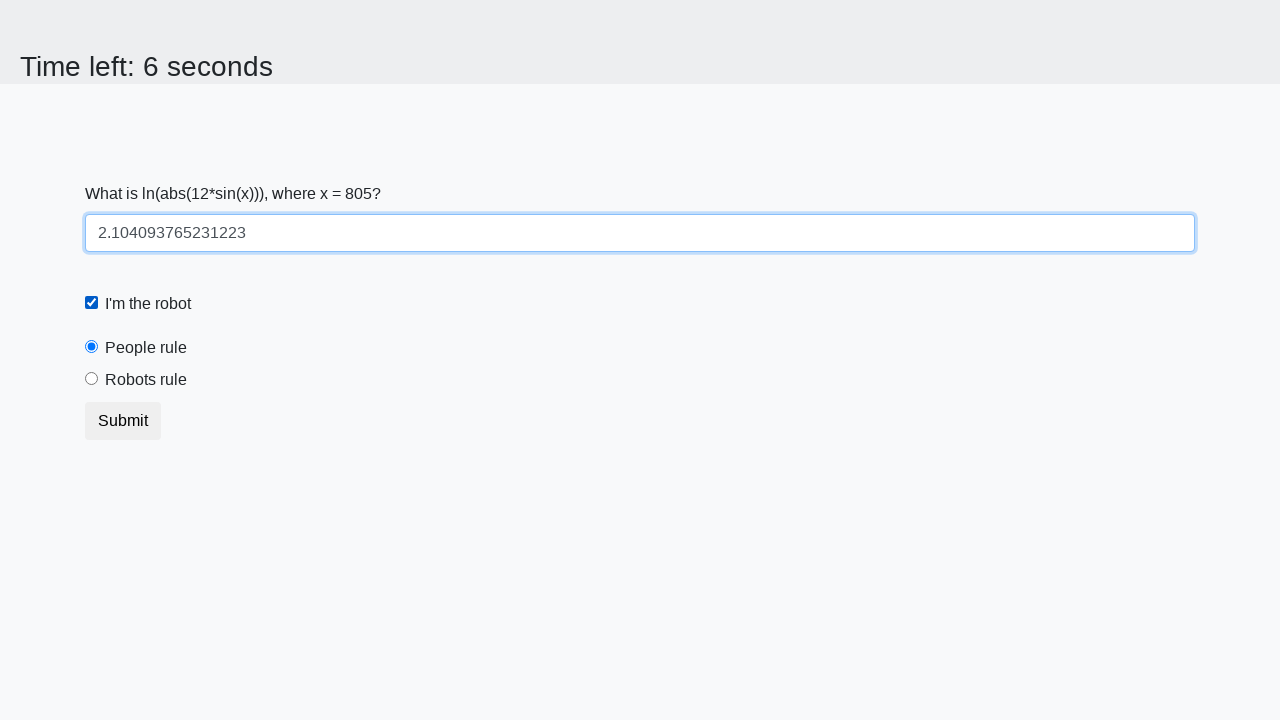

Selected the 'robots rule' radio button at (146, 380) on label[for='robotsRule']
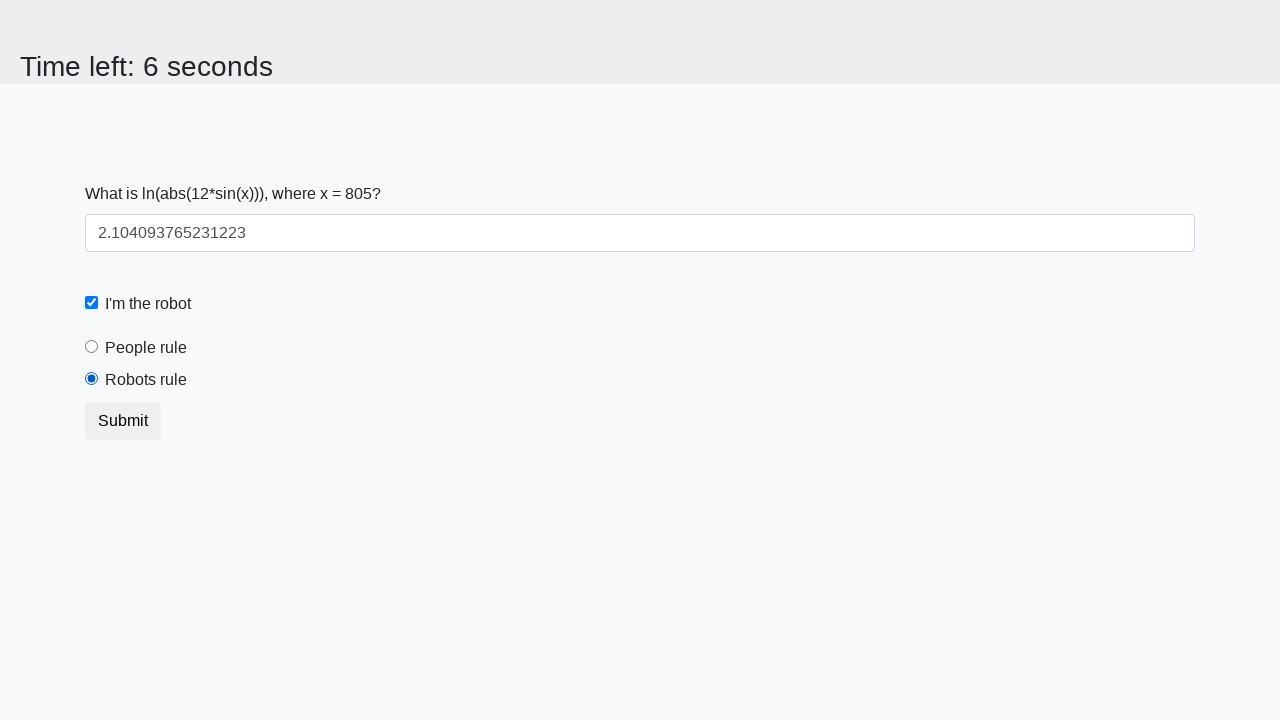

Clicked Submit button to submit the form at (123, 421) on xpath=//button[text()='Submit']
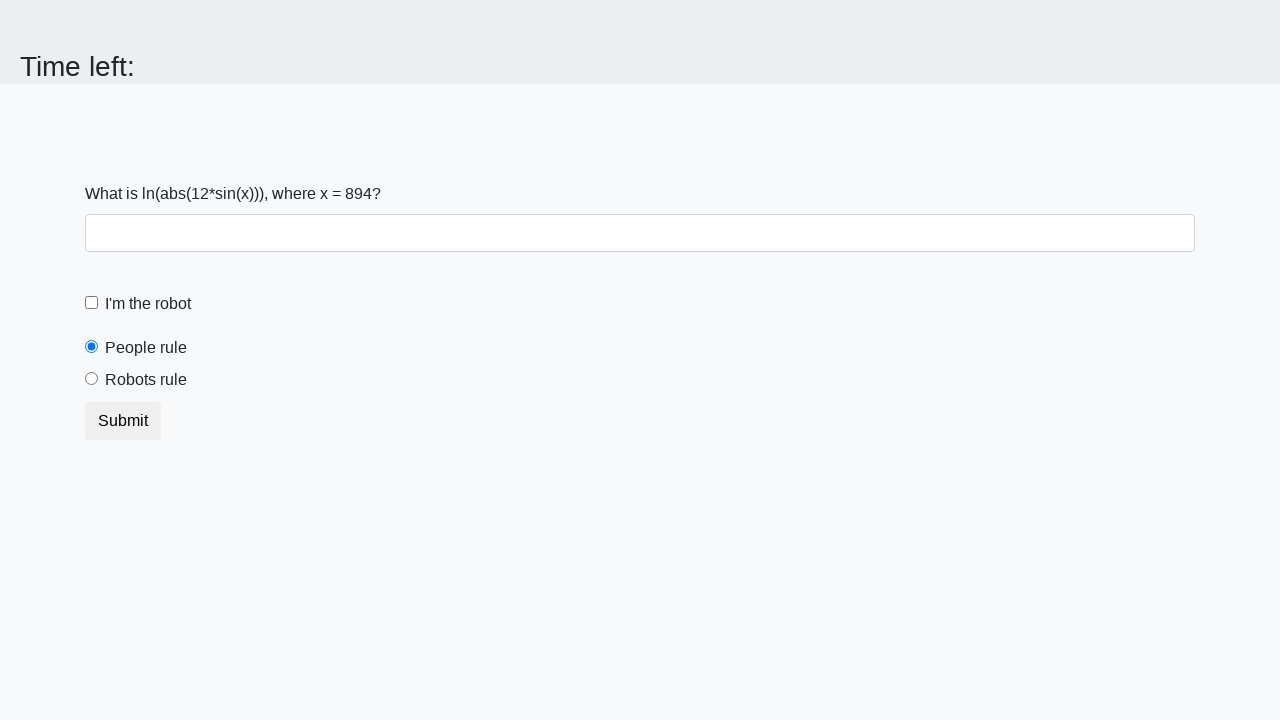

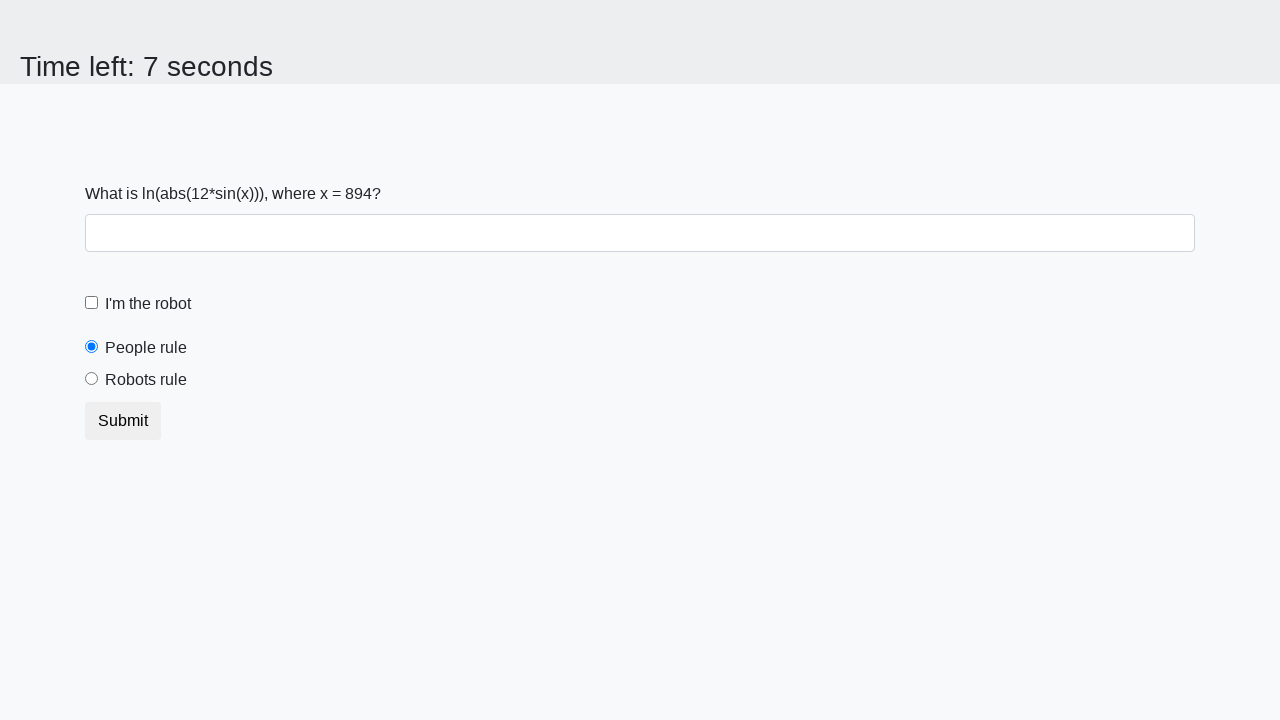